Tests filling out a name field on a real estate website by scrolling to the input field, hiding an overlapping logo element, and entering a name value

Starting URL: https://www.axcapital.ae/

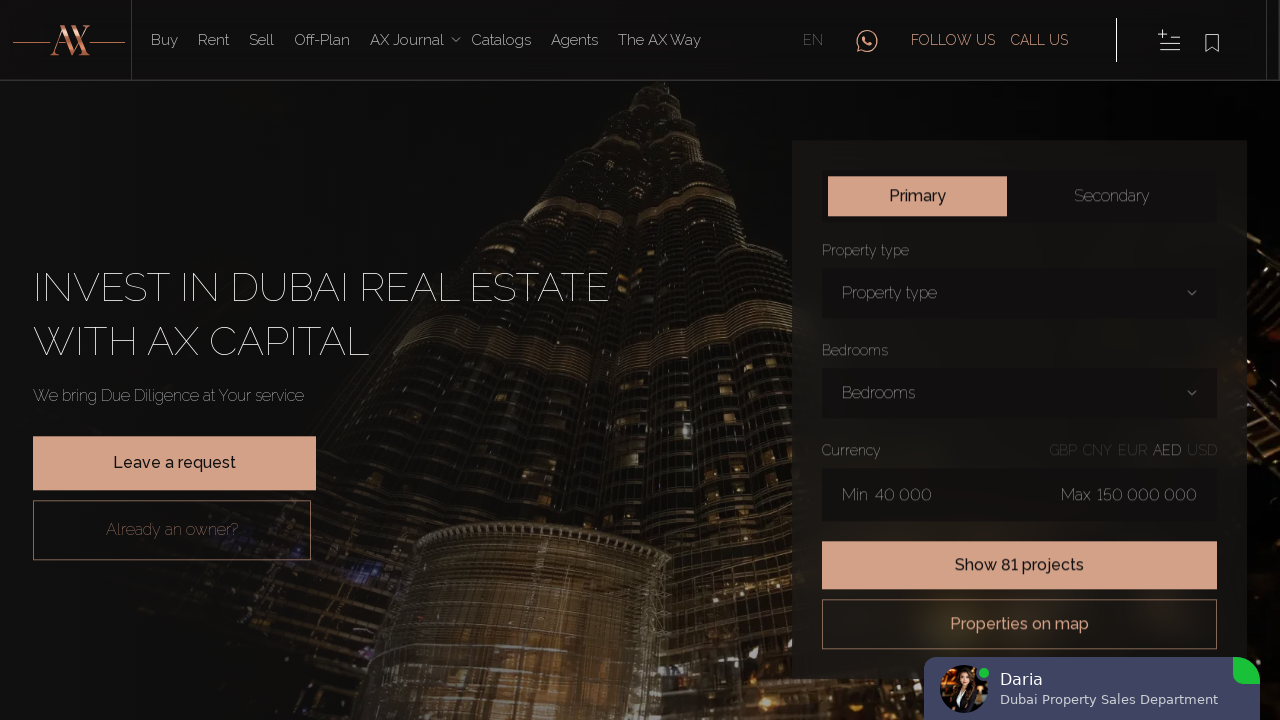

Scrolled name input field into view
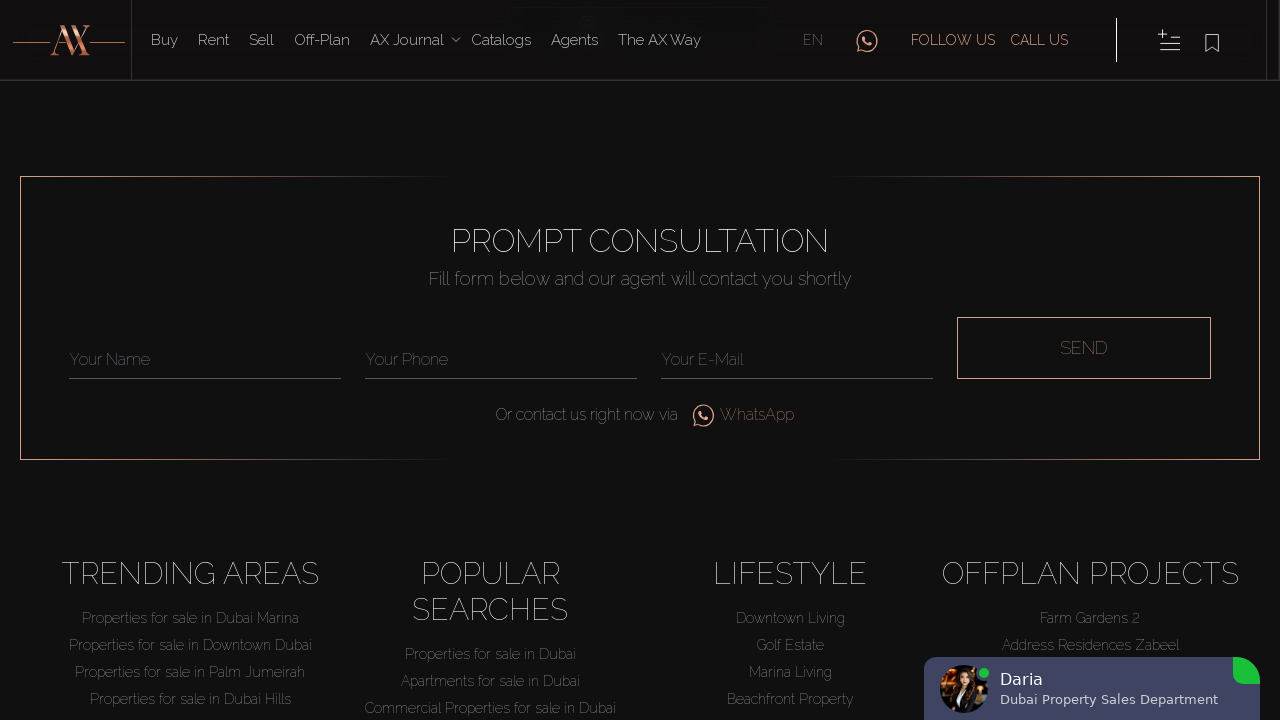

Hid overlapping AX CAPITAL logo element
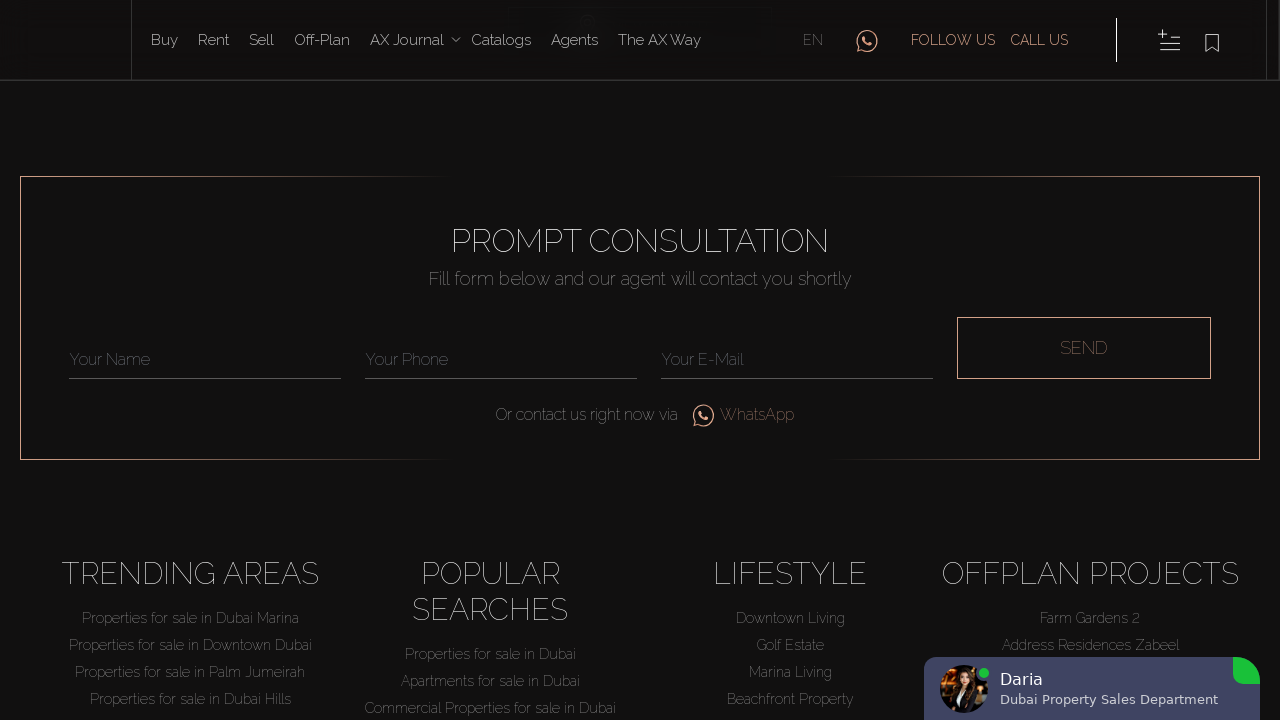

Clicked name input field at (205, 360) on input[placeholder='Your name']
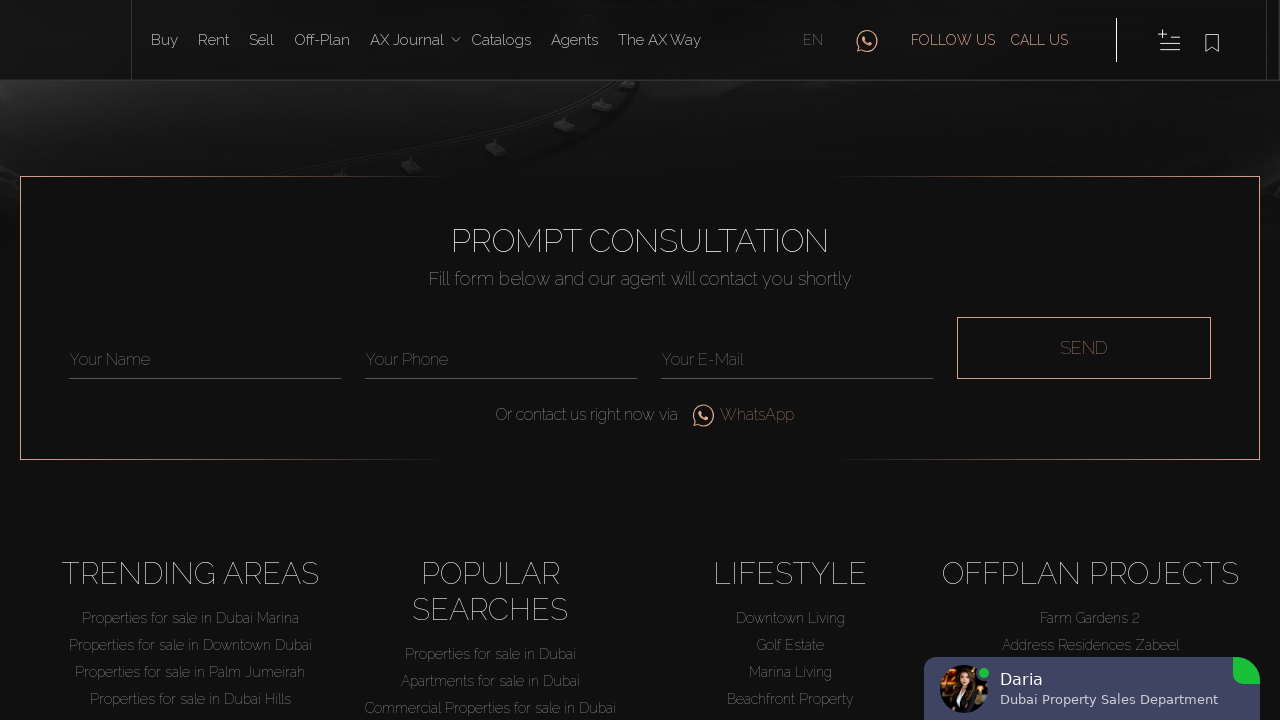

Filled name input field with 'John Richardson' on input[placeholder='Your name']
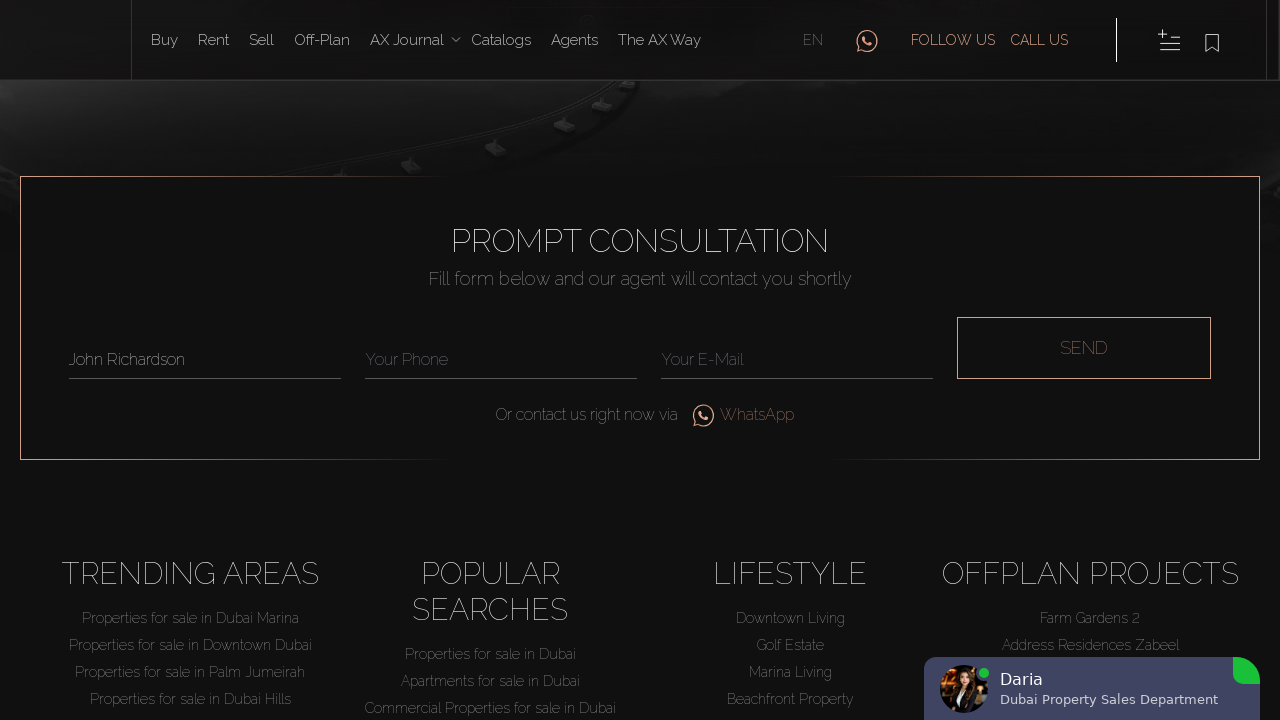

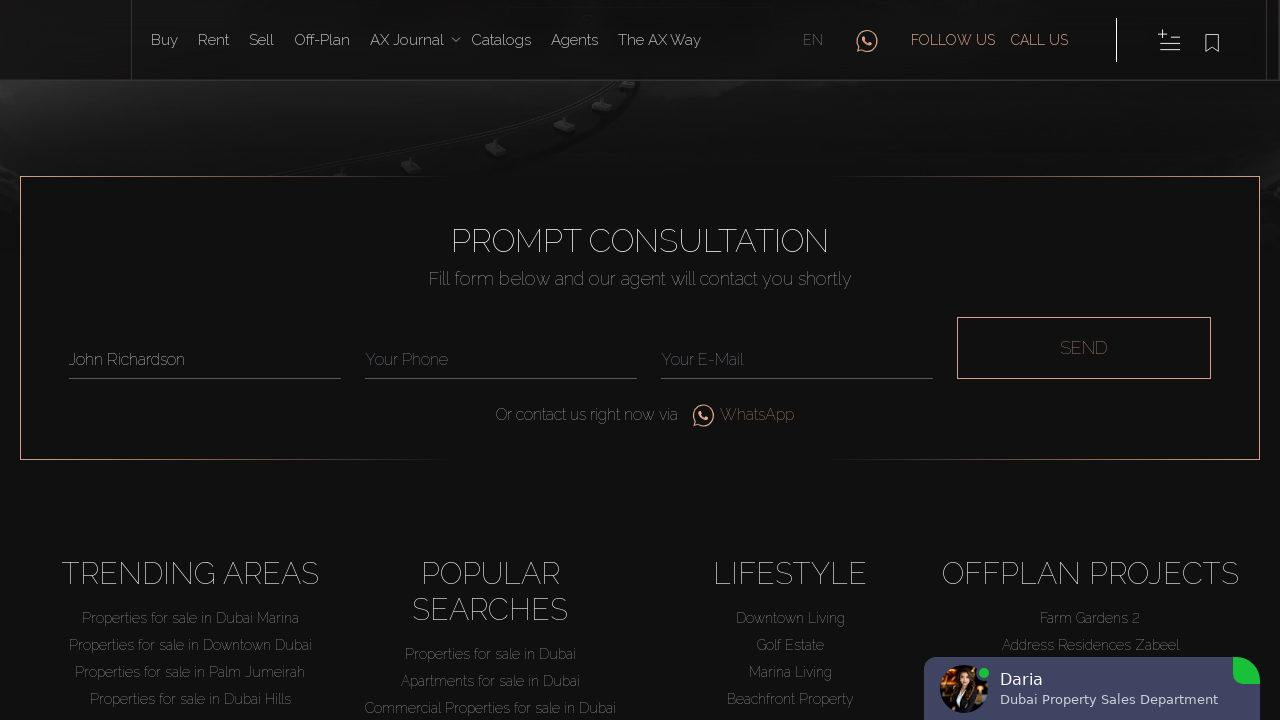